Navigates to chess.com and retrieves the page title to verify the page loaded correctly

Starting URL: https://www.chess.com/

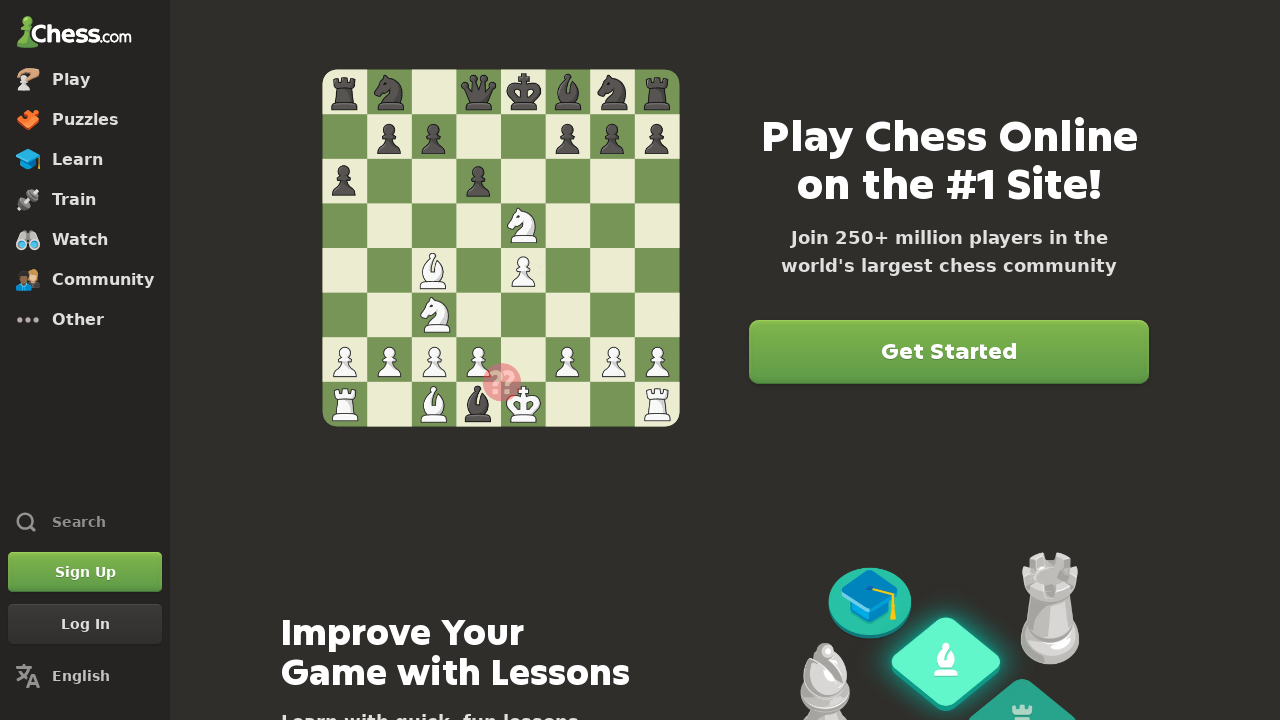

Navigated to https://www.chess.com/
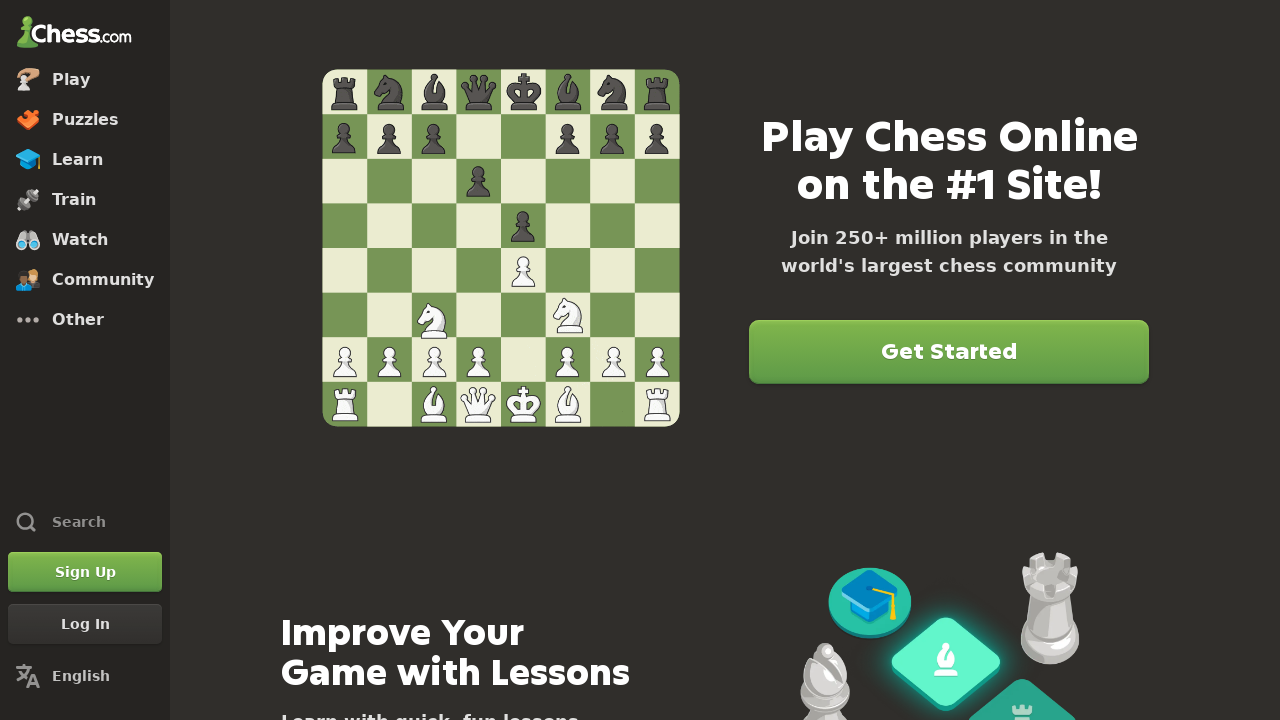

Retrieved page title: Chess.com - Play Chess Online - Free Games
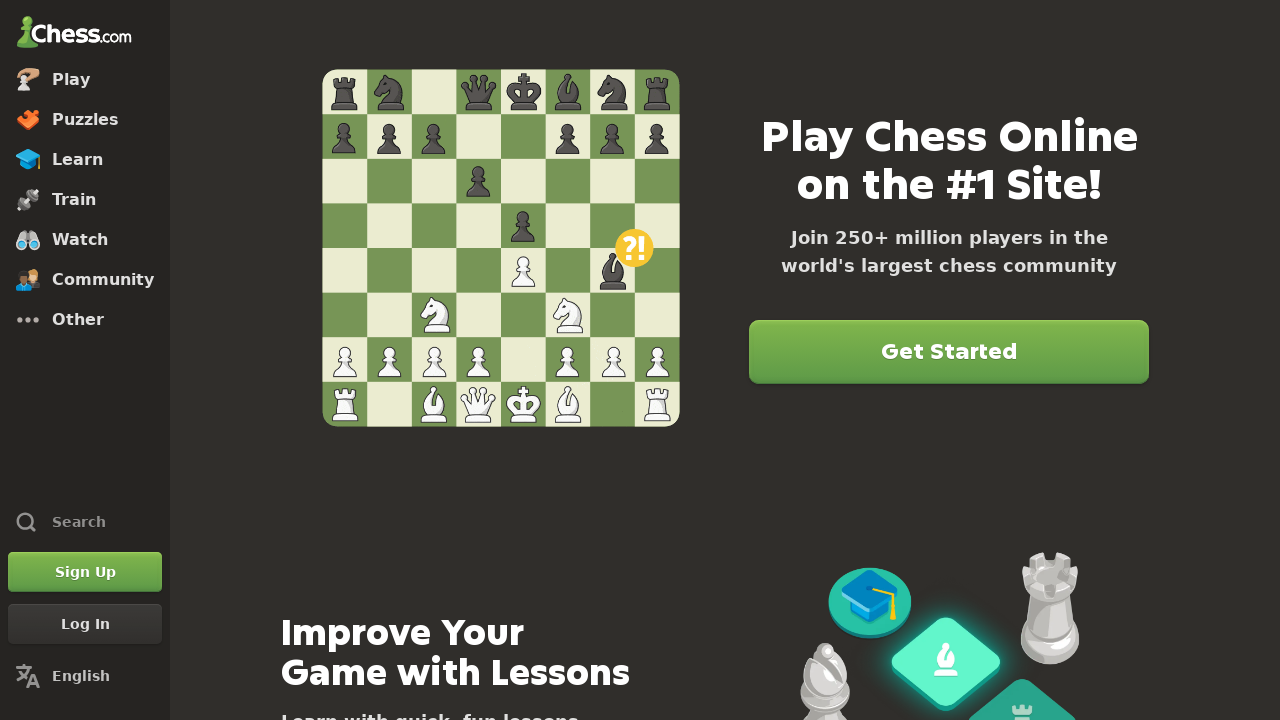

Printed page title to console
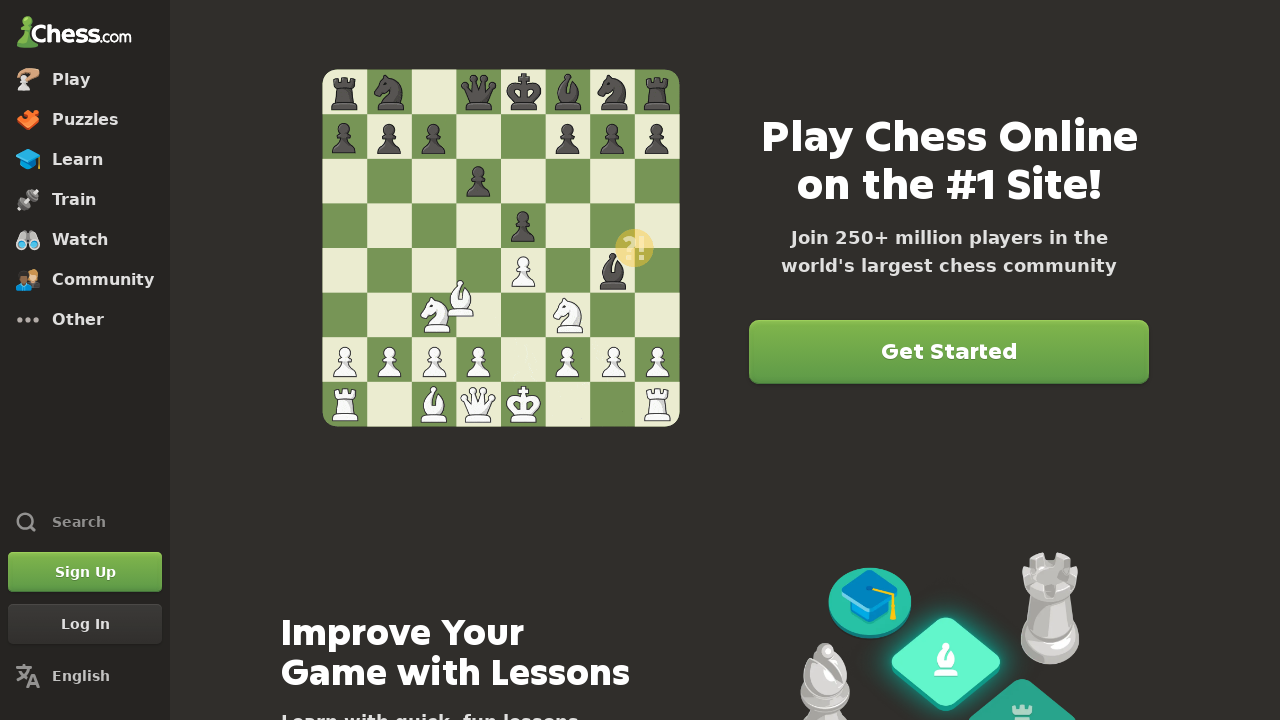

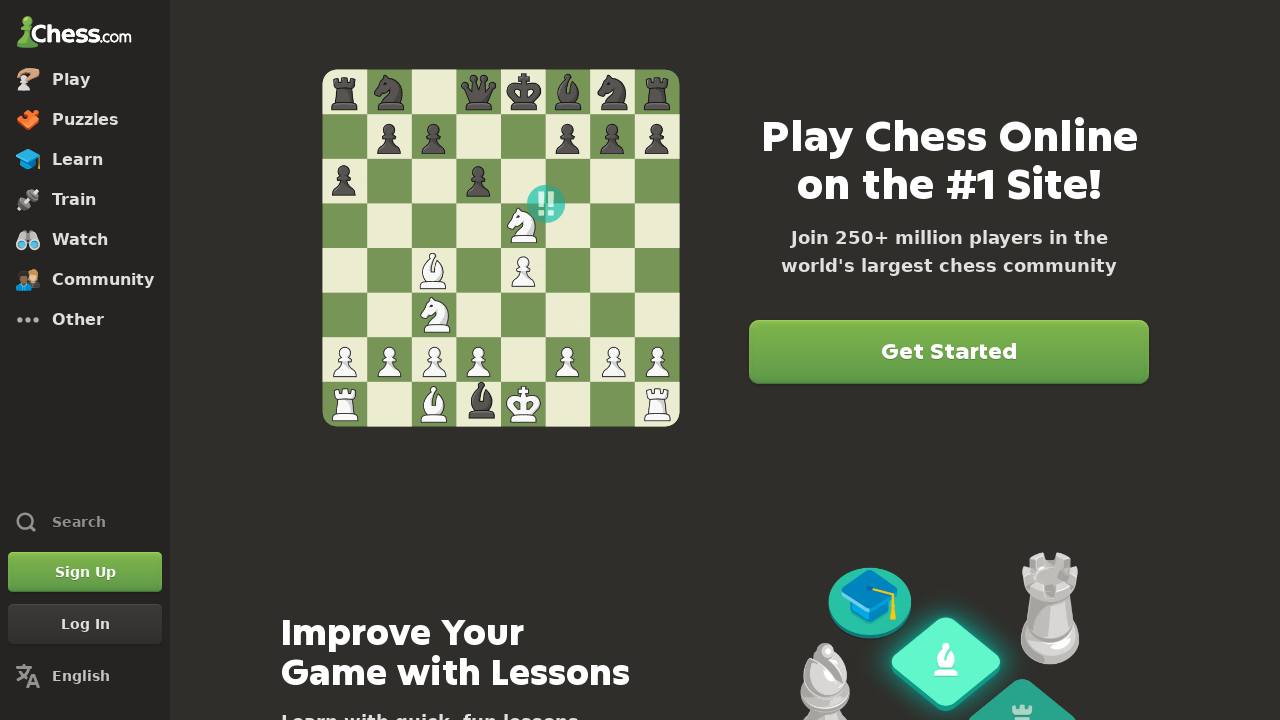